Tests search functionality and verifies the number of filtered products displayed after typing a search term

Starting URL: https://rahulshettyacademy.com/seleniumPractise/

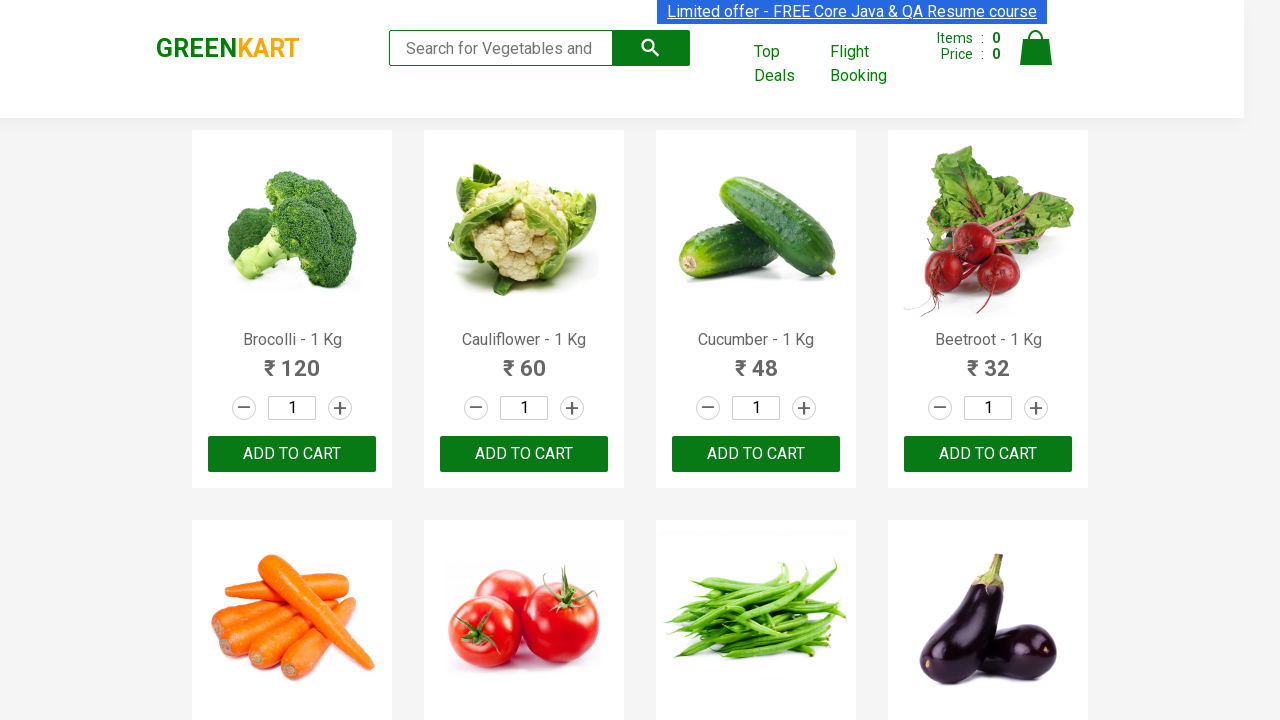

Typed 'ca' in search keyword input field on .search-keyword
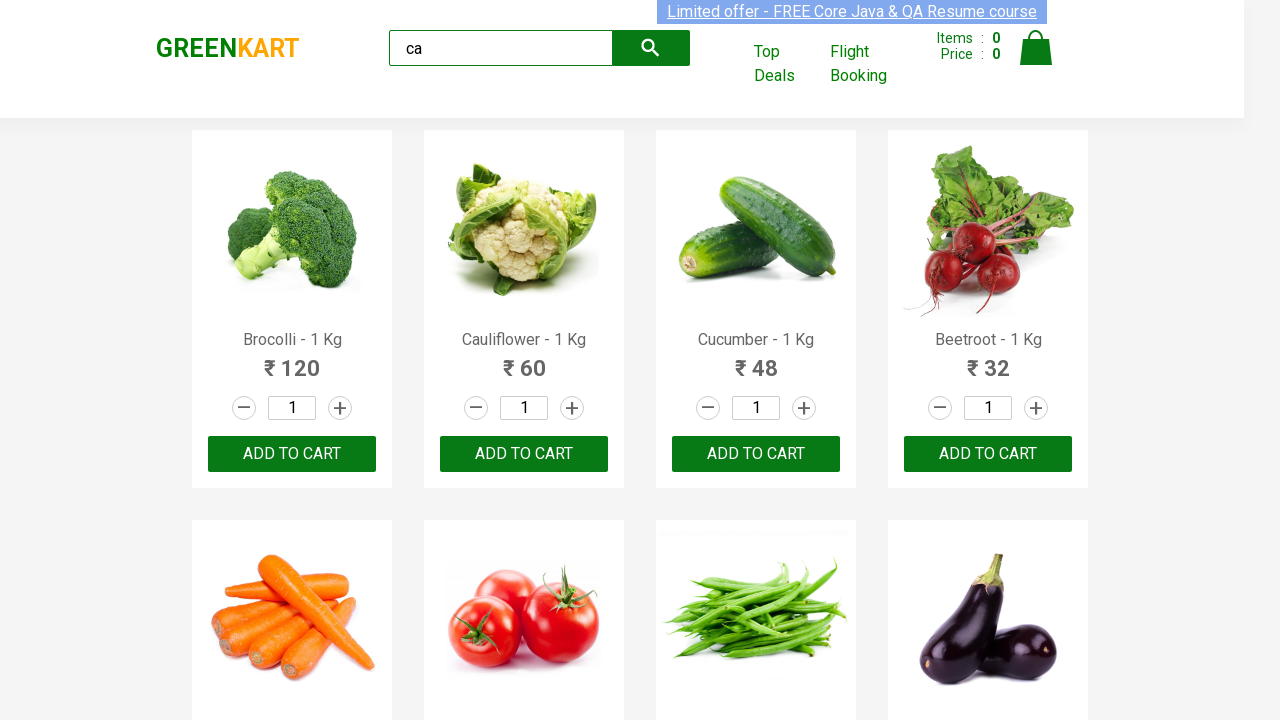

Waited for products to load after search filter
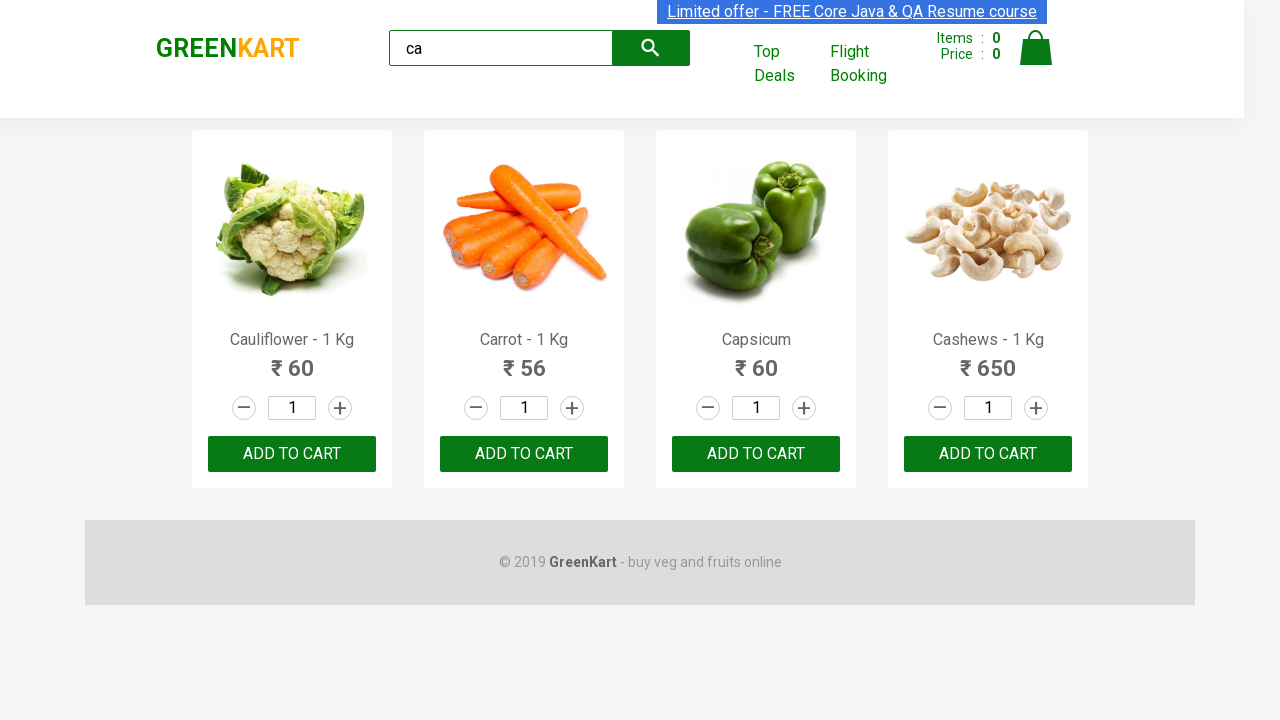

Located all product elements matching search term 'ca'
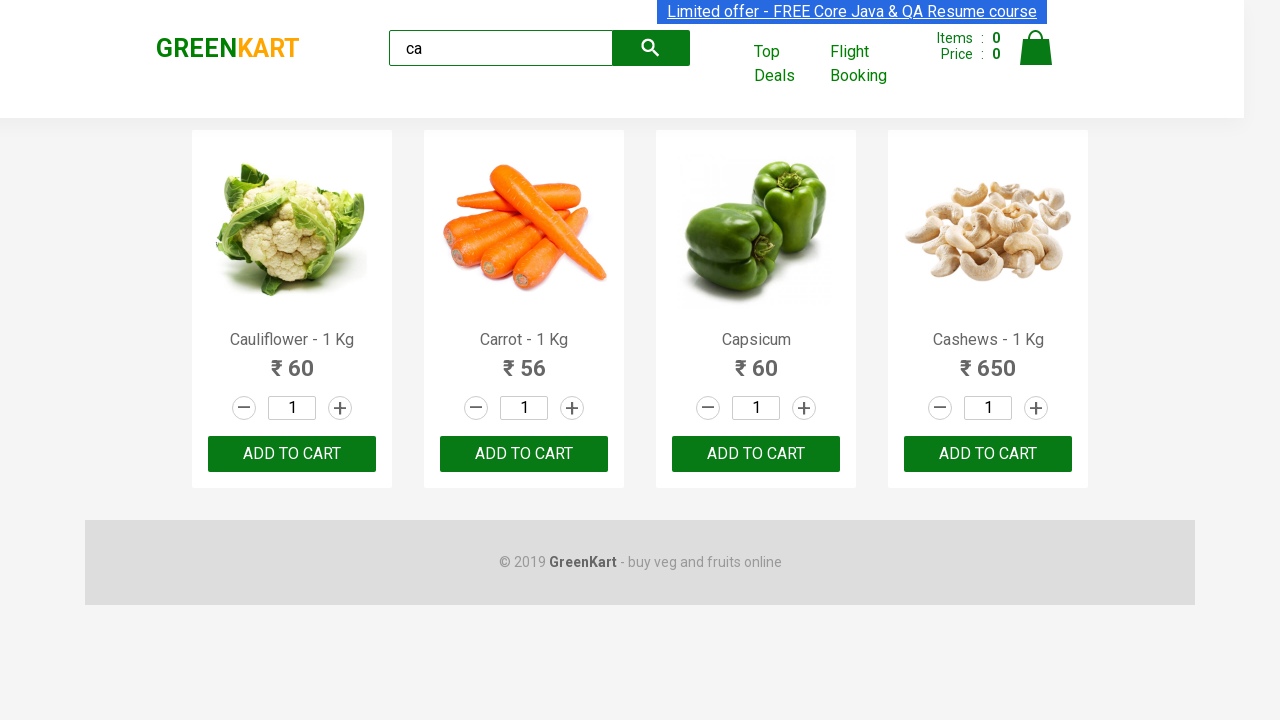

Verified first product is visible - filtered products displayed successfully
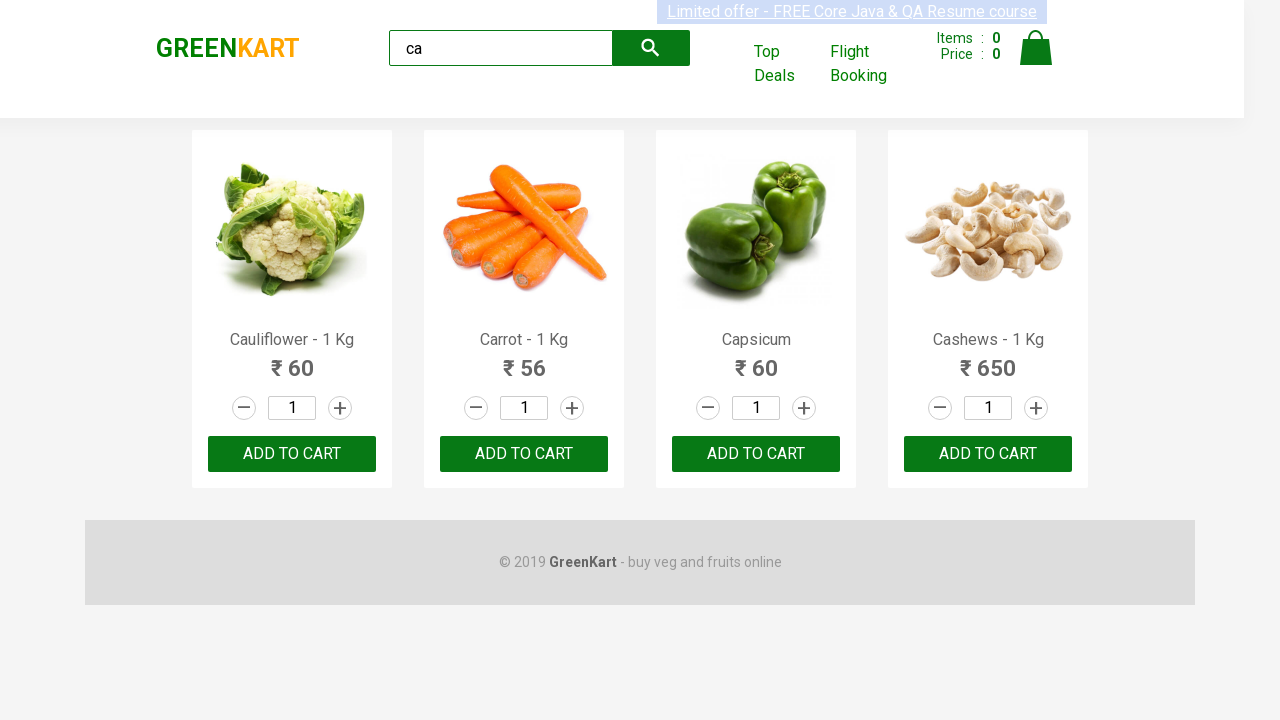

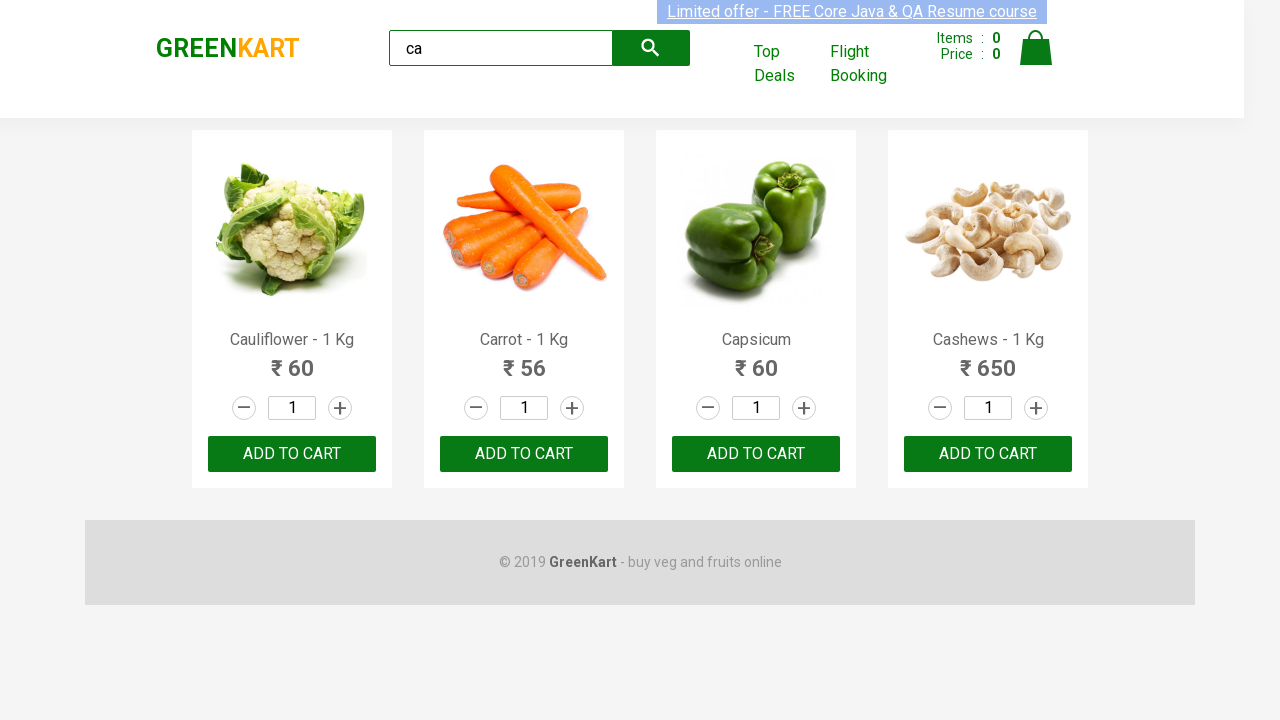